Tests clicking a Sign In button on a demo automation testing site using XPath text matching to locate the element

Starting URL: https://demo.automationtesting.in/Index.html

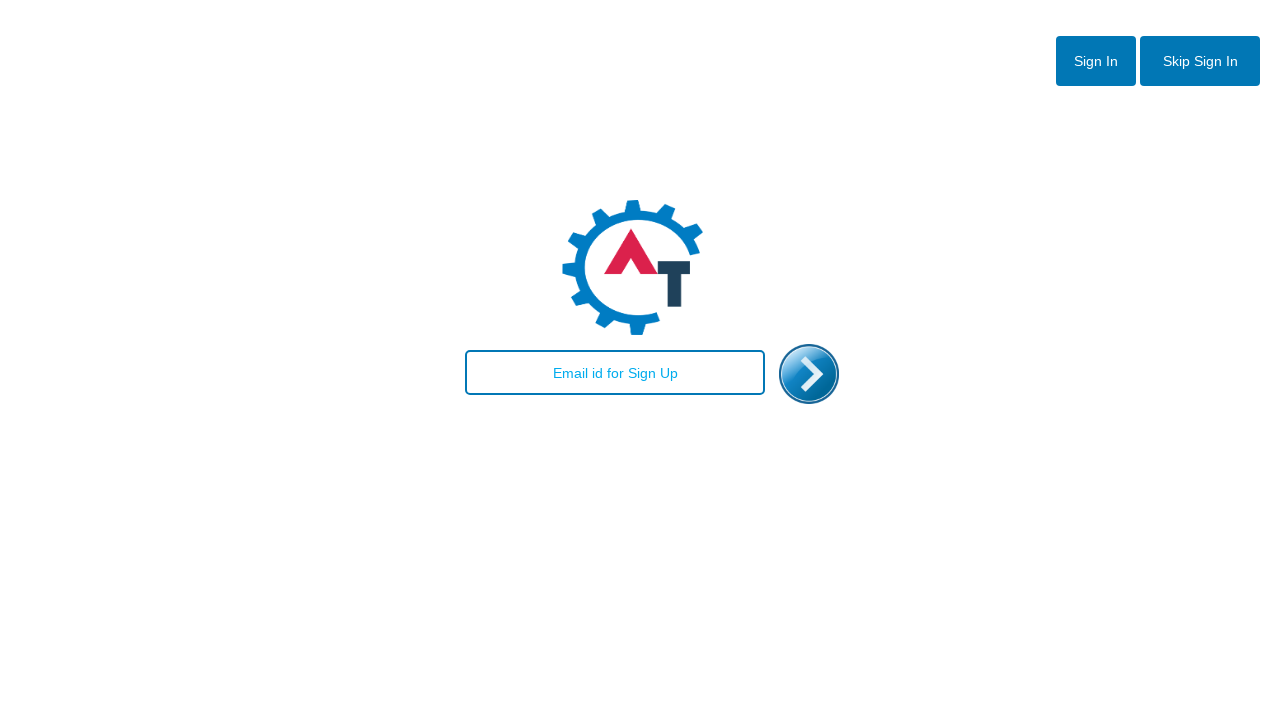

Navigated to demo automation testing site
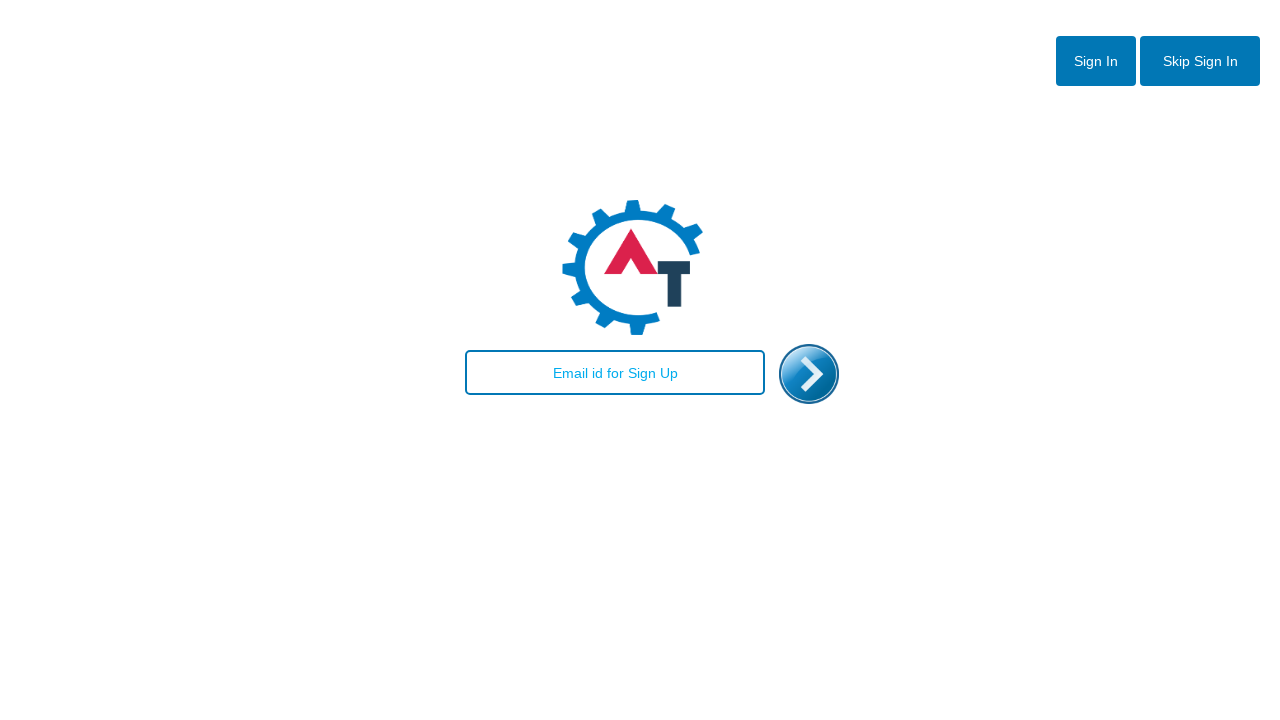

Clicked the Sign In button using XPath text matching at (1096, 61) on xpath=//button[text()='Sign In']
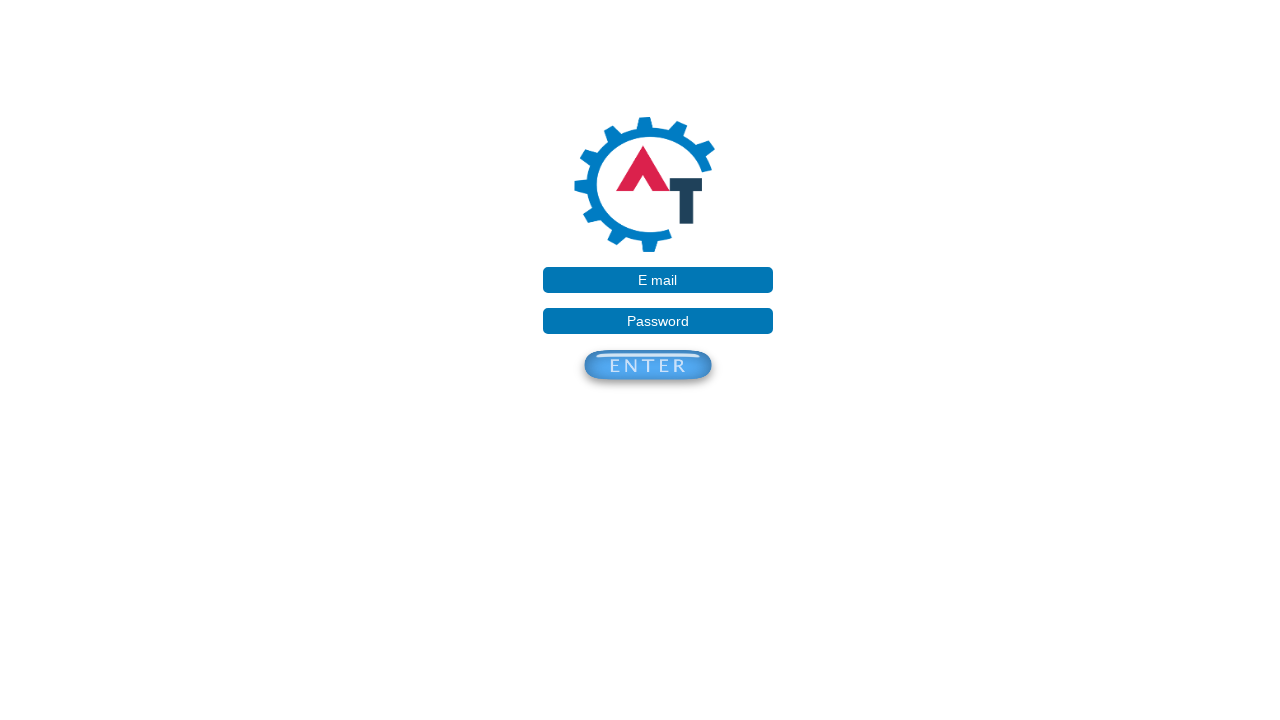

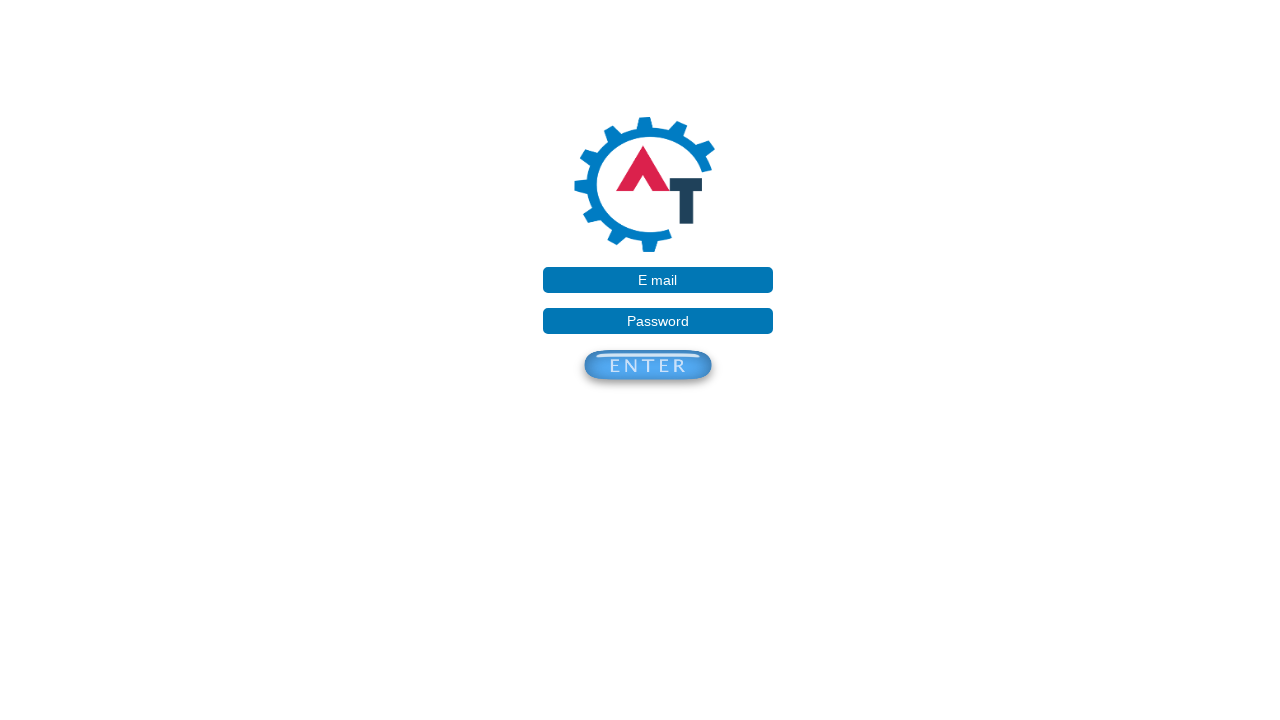